Verifies the homepage loads correctly with the expected title, main menu, quick access menu, accessibility features, social media links, and search field.

Starting URL: https://www.emprega.garca.sp.gov.br/

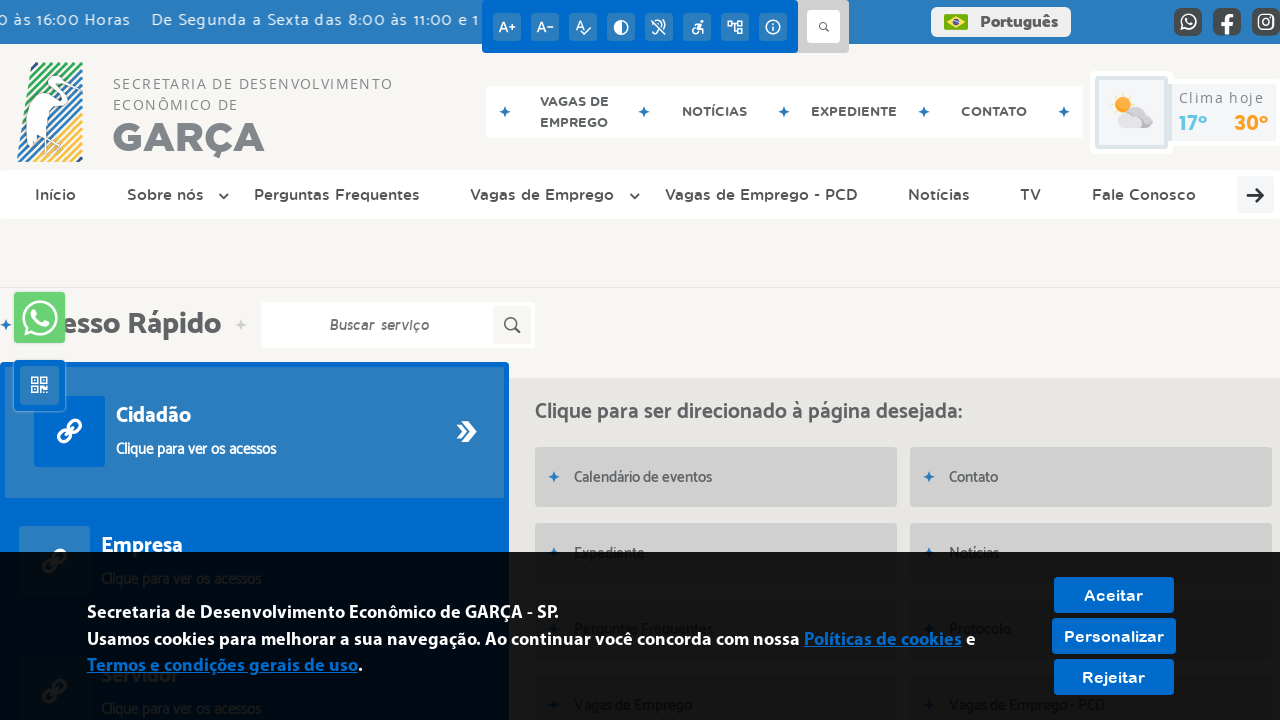

Waited for page to reach domcontentloaded state
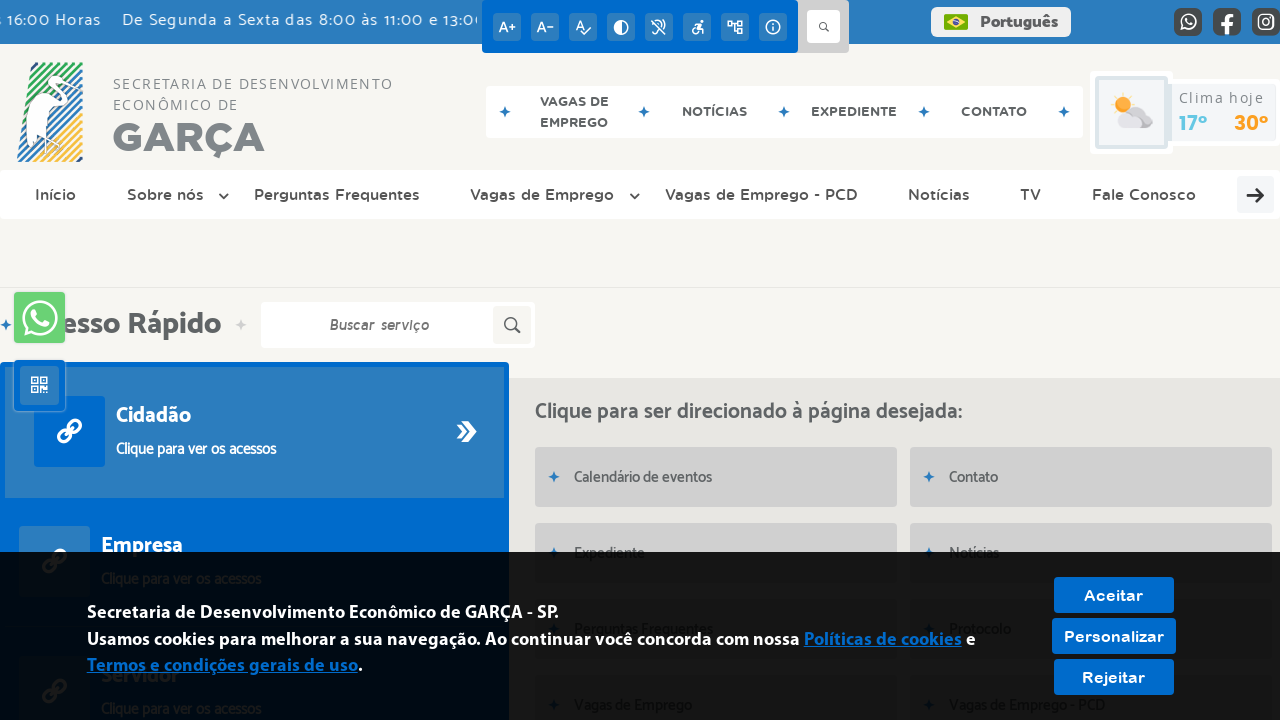

Verified page title contains expected text
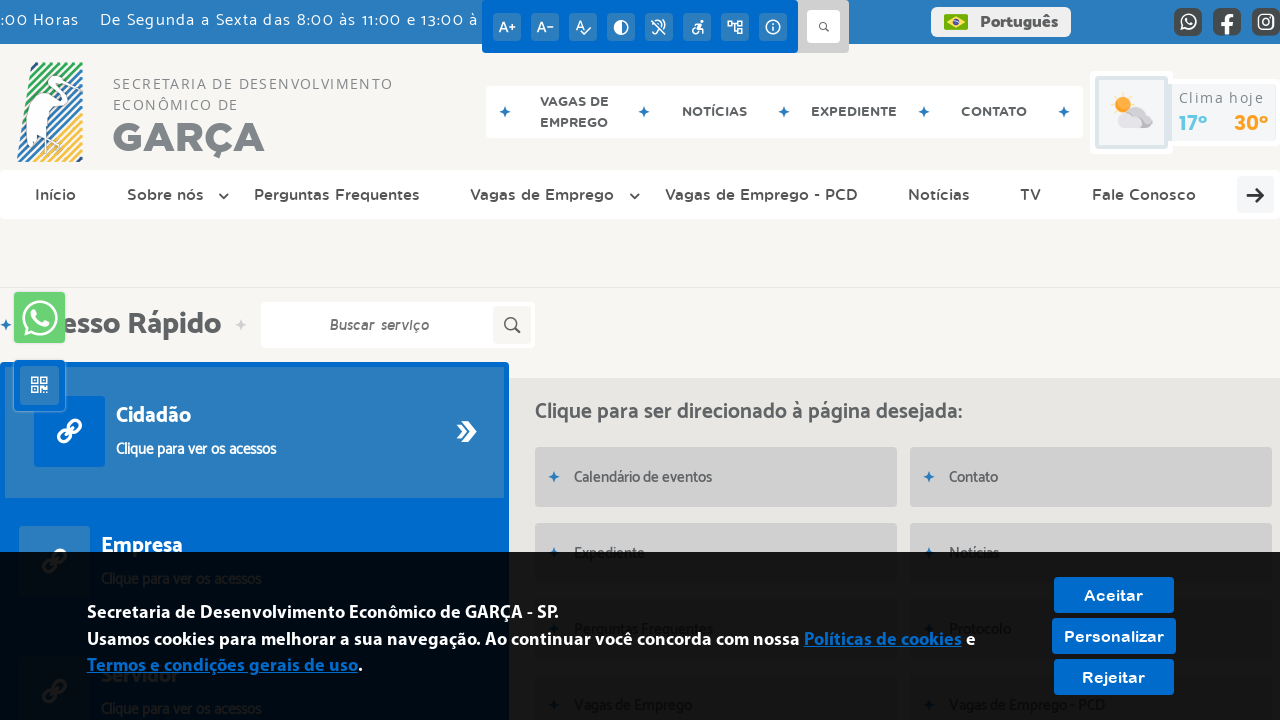

Verified main menu is visible with 'Início' link
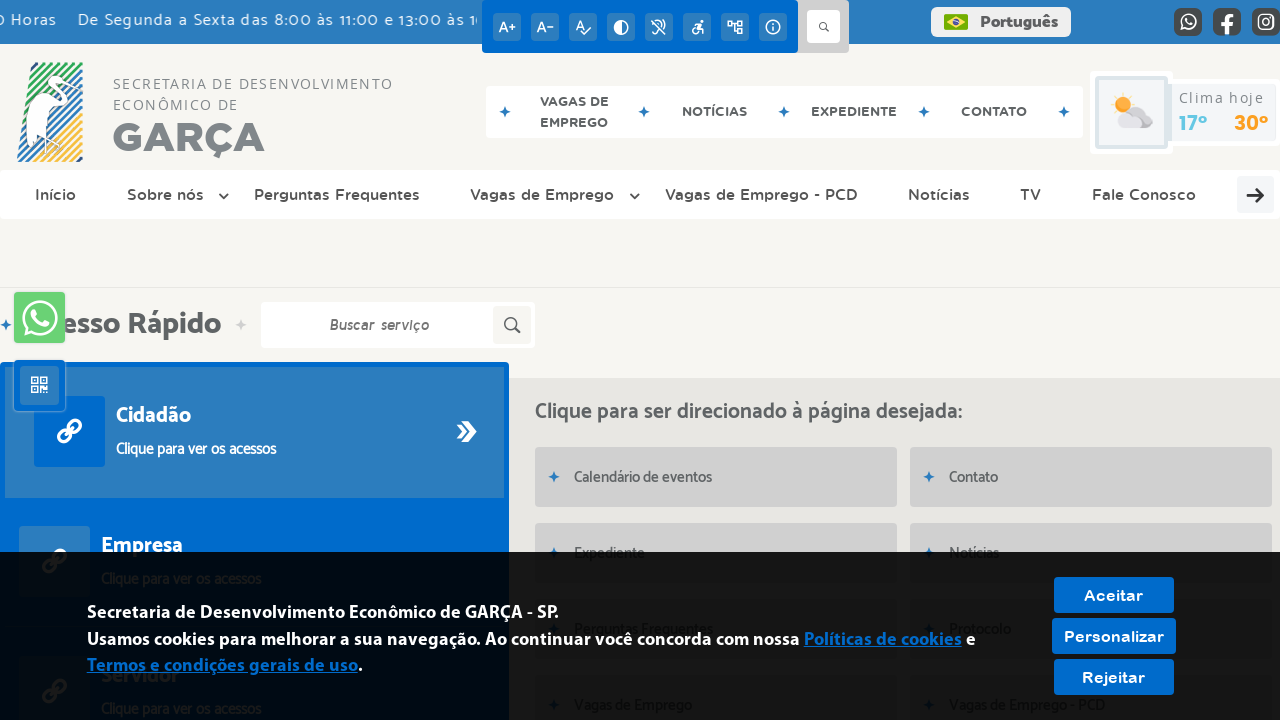

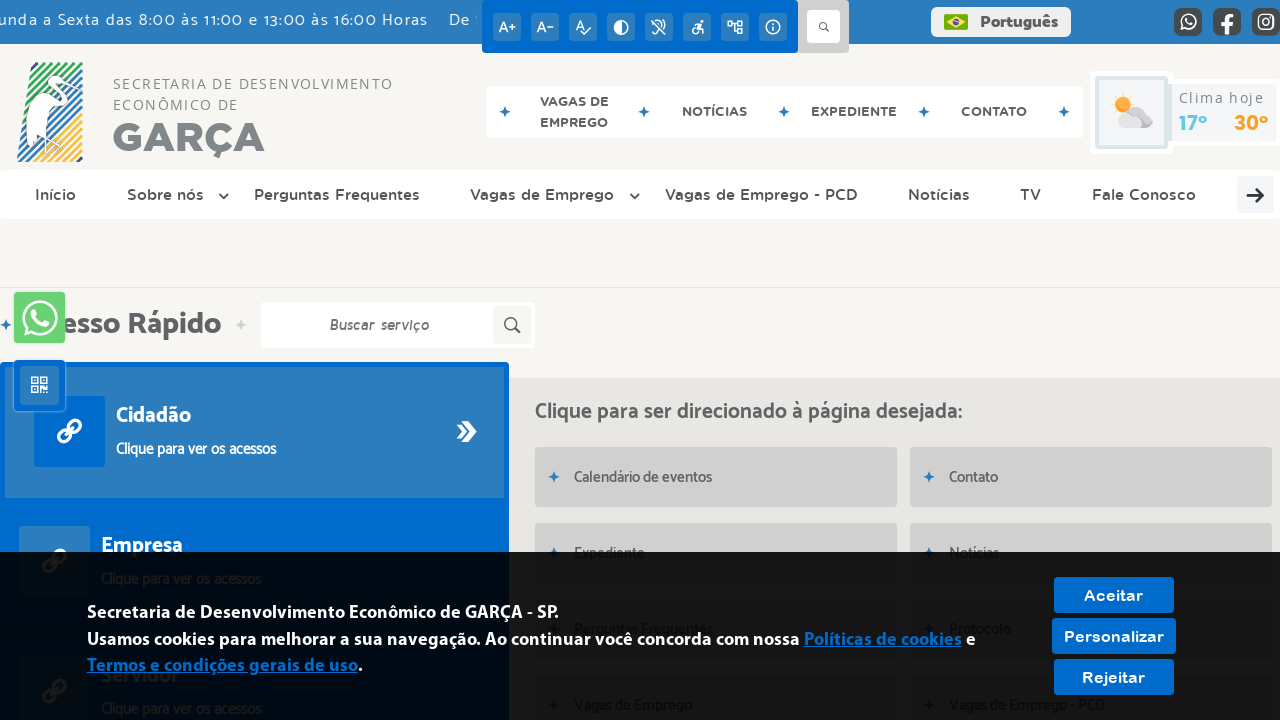